Tests that other controls are hidden when editing a todo item

Starting URL: https://demo.playwright.dev/todomvc

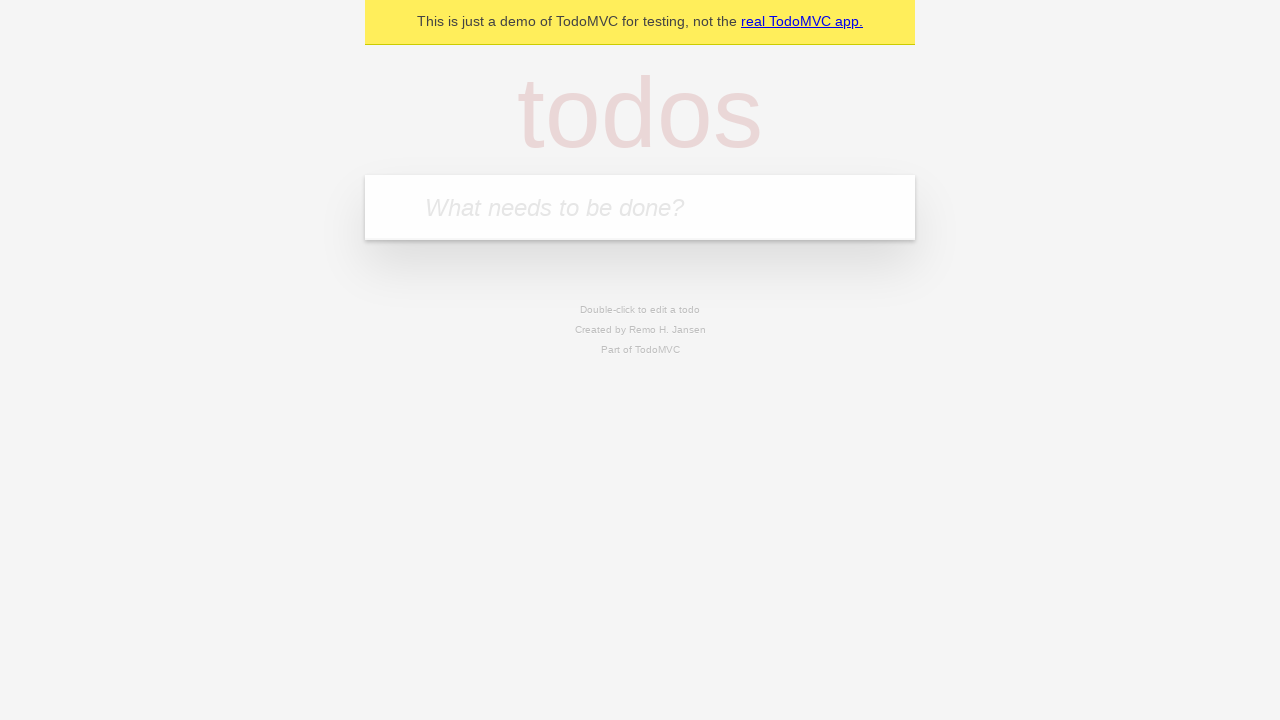

Filled todo input with 'buy some cheese' on internal:attr=[placeholder="What needs to be done?"i]
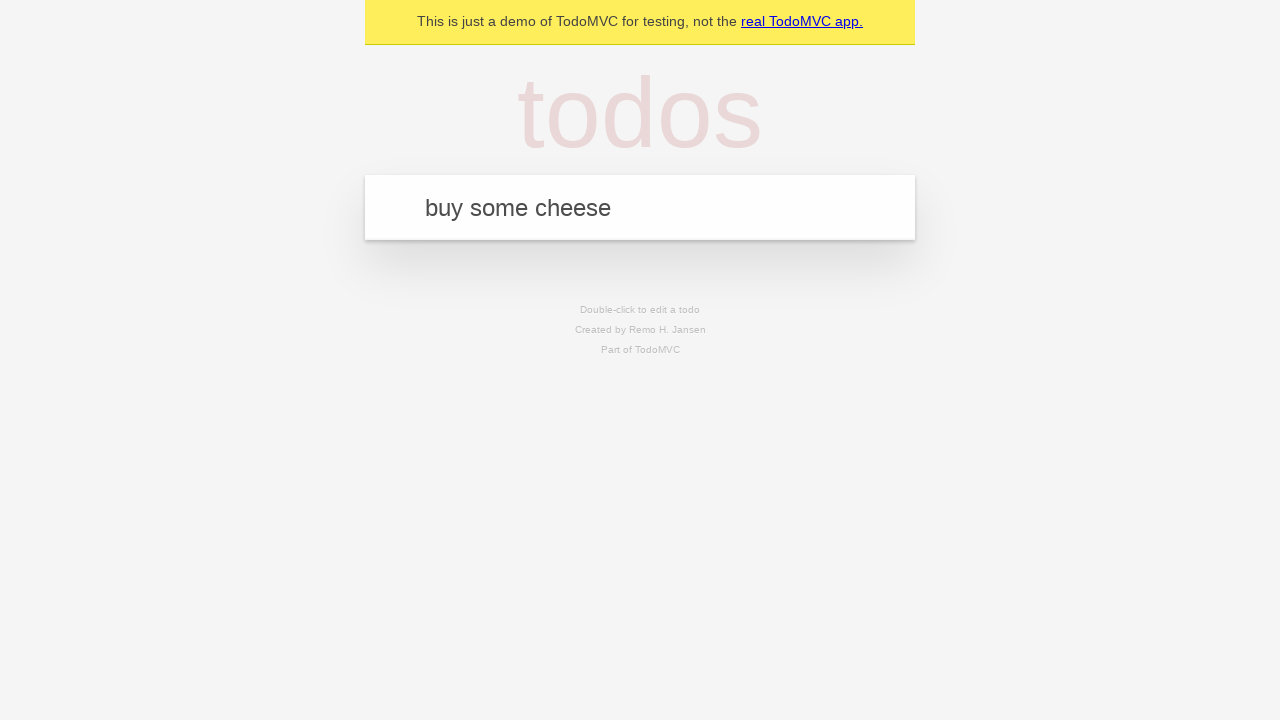

Pressed Enter to add todo 'buy some cheese' on internal:attr=[placeholder="What needs to be done?"i]
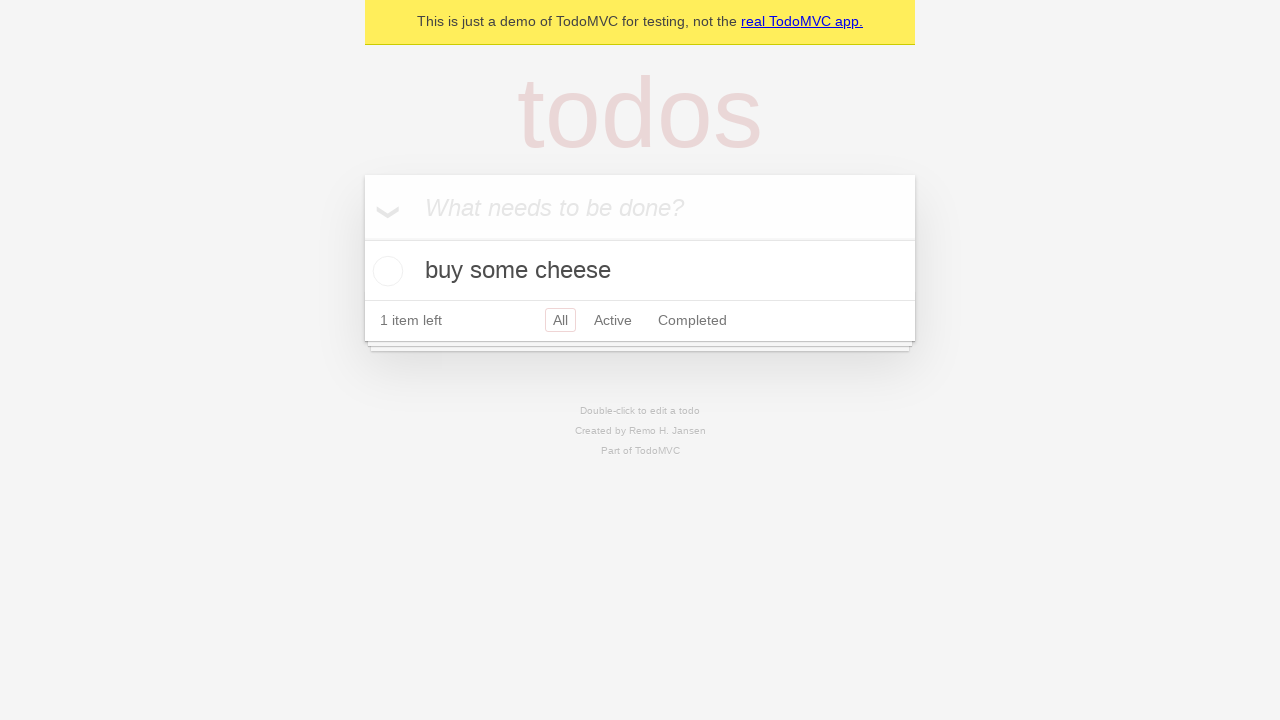

Filled todo input with 'feed the cat' on internal:attr=[placeholder="What needs to be done?"i]
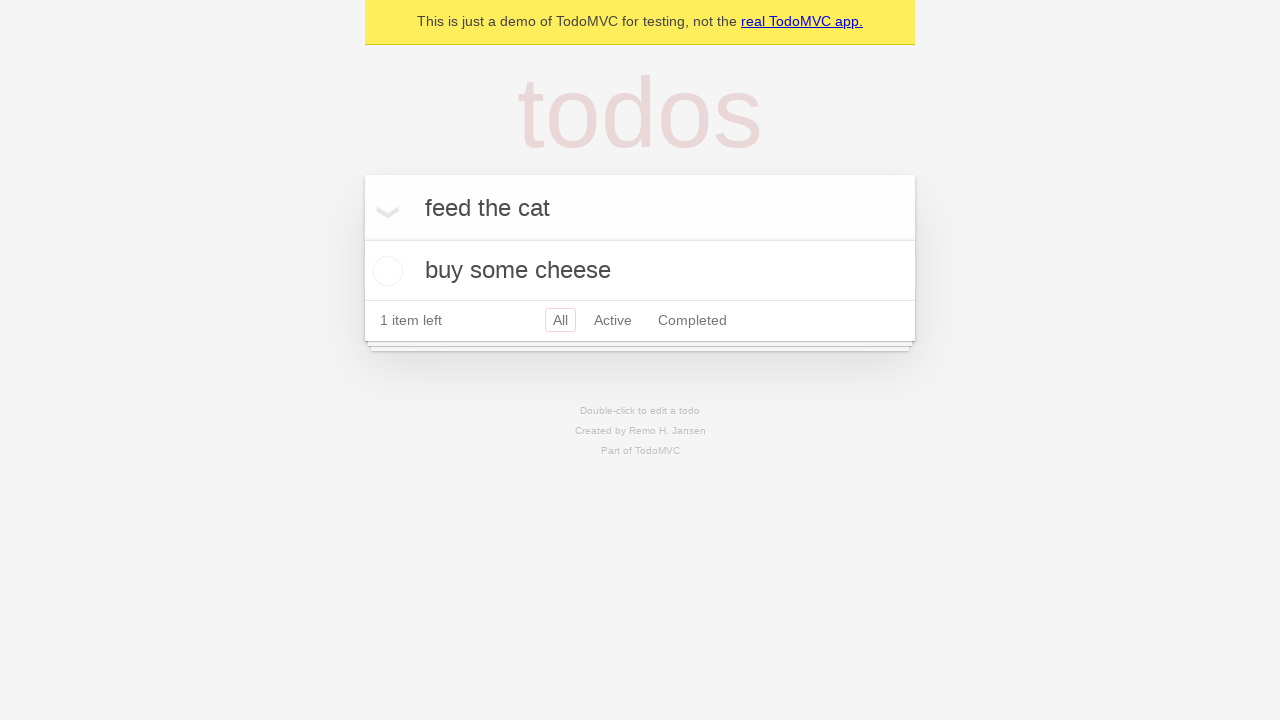

Pressed Enter to add todo 'feed the cat' on internal:attr=[placeholder="What needs to be done?"i]
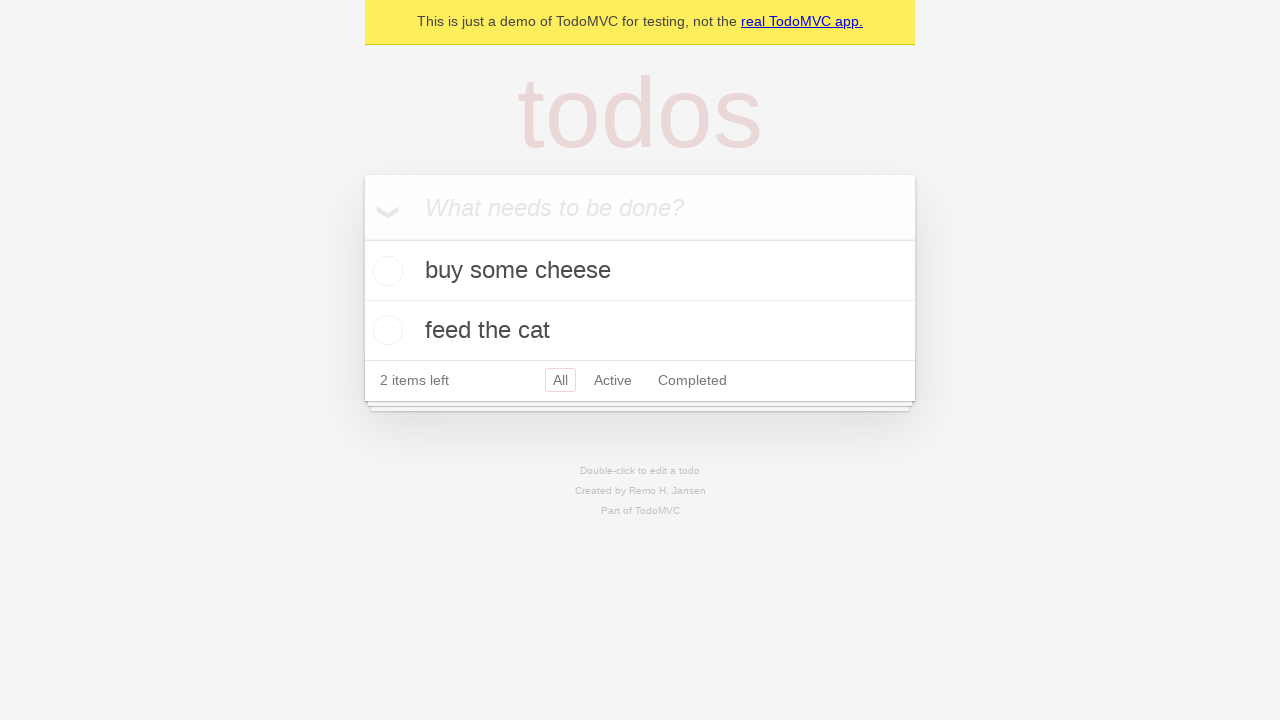

Filled todo input with 'book a doctors appointment ' on internal:attr=[placeholder="What needs to be done?"i]
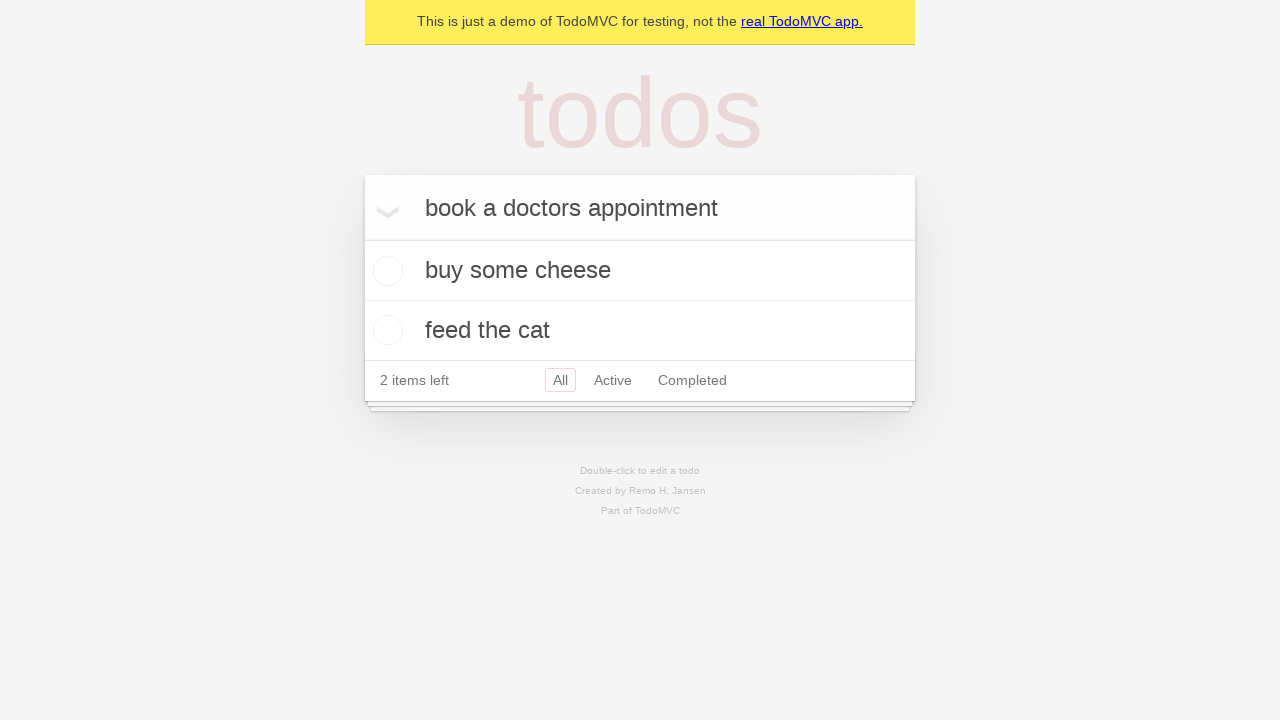

Pressed Enter to add todo 'book a doctors appointment ' on internal:attr=[placeholder="What needs to be done?"i]
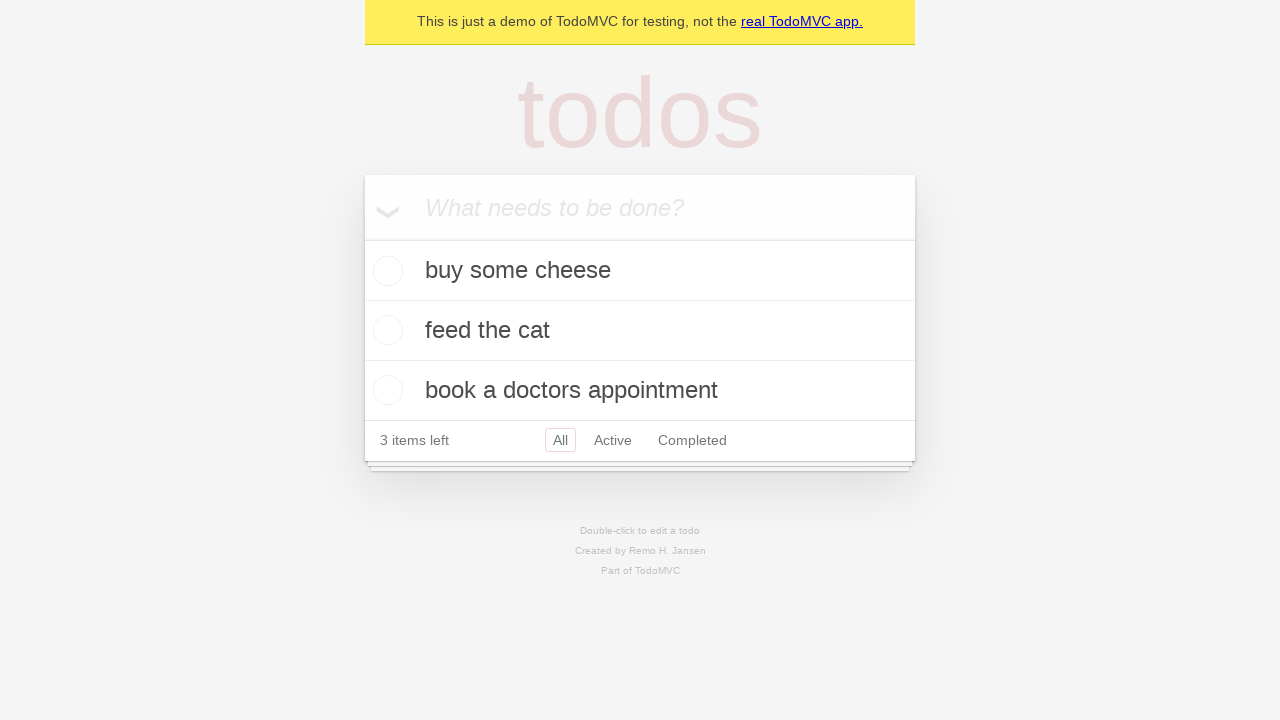

Waited for third todo item to be visible
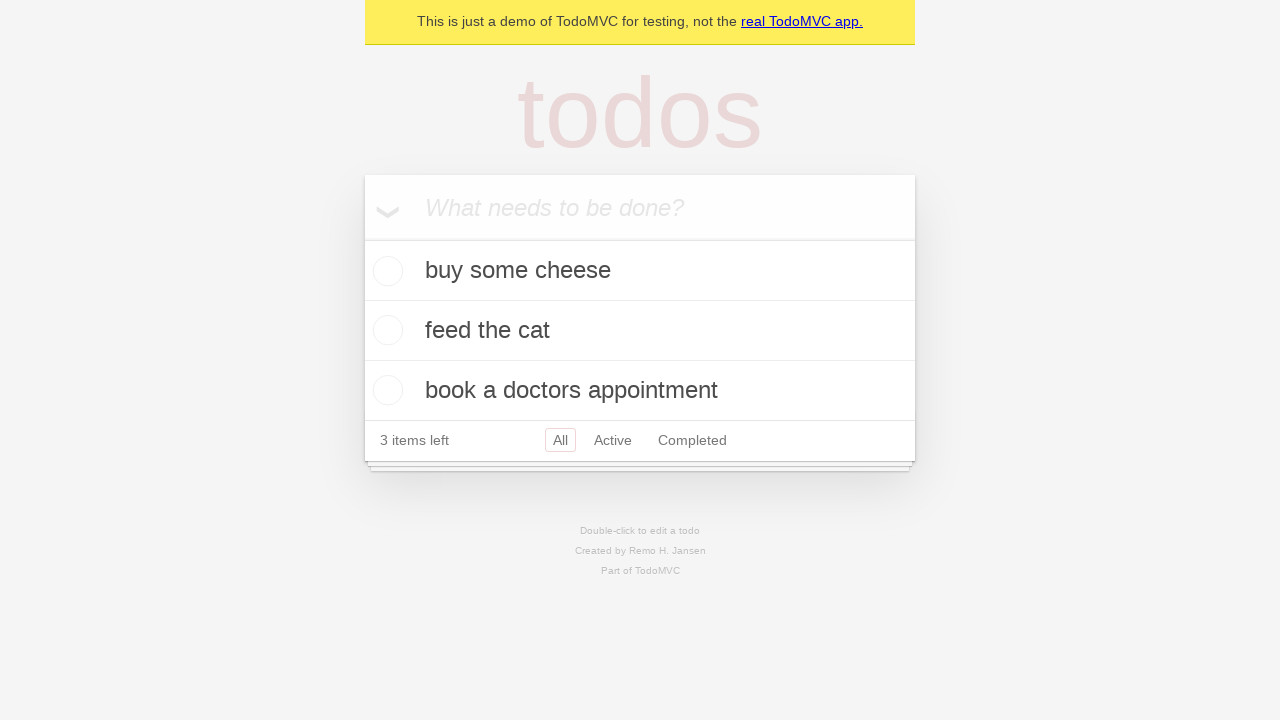

Double-clicked second todo item to enter edit mode at (640, 331) on internal:testid=[data-testid="todo-item"s] >> nth=1
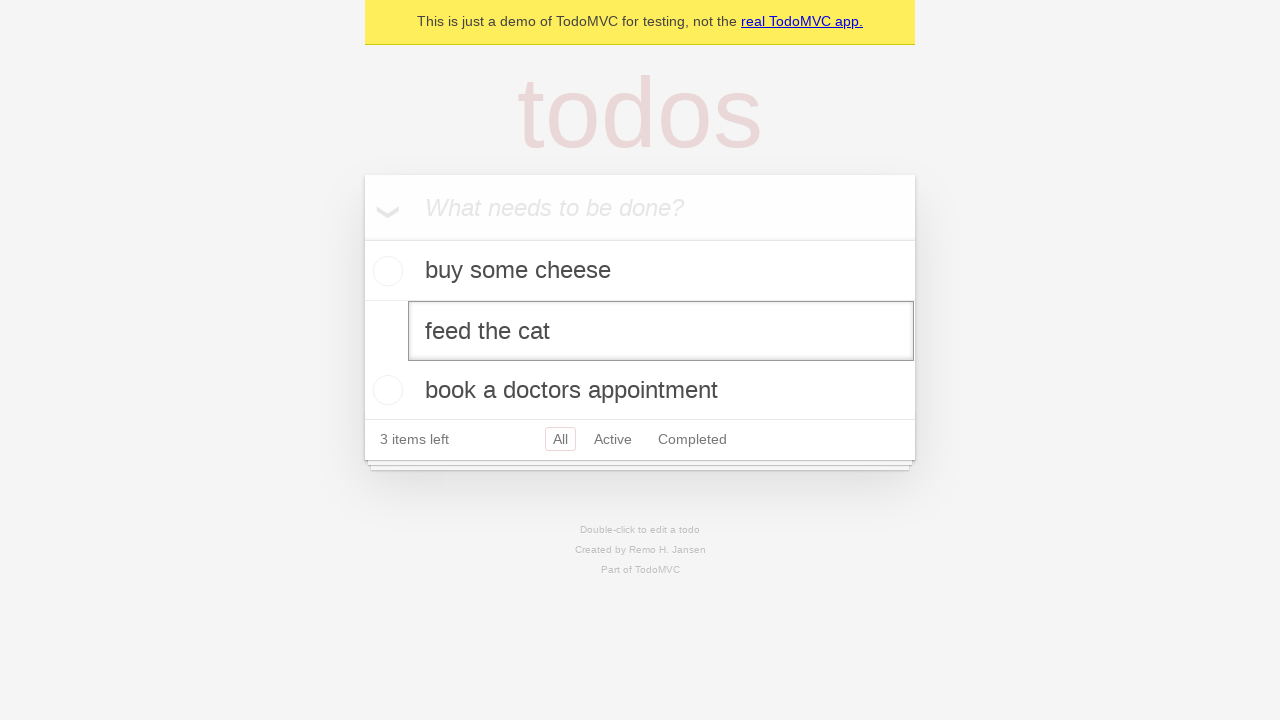

Edit textbox appeared - todo item is now in edit mode
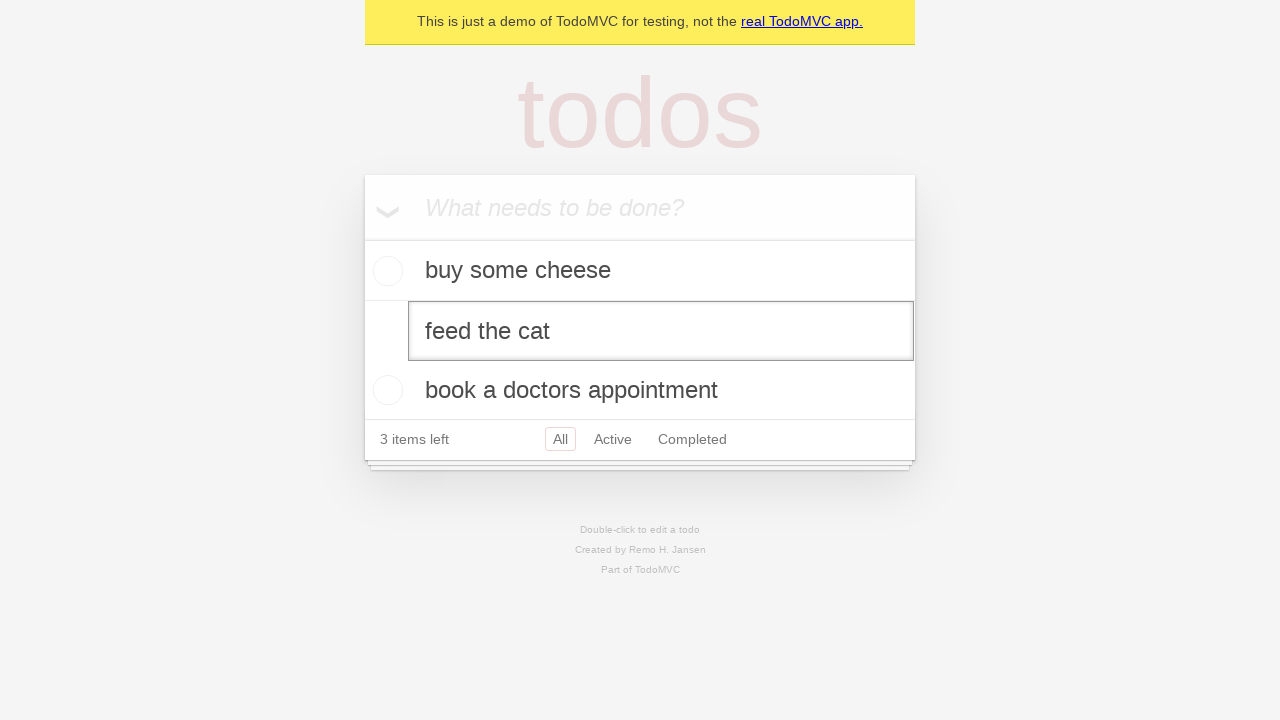

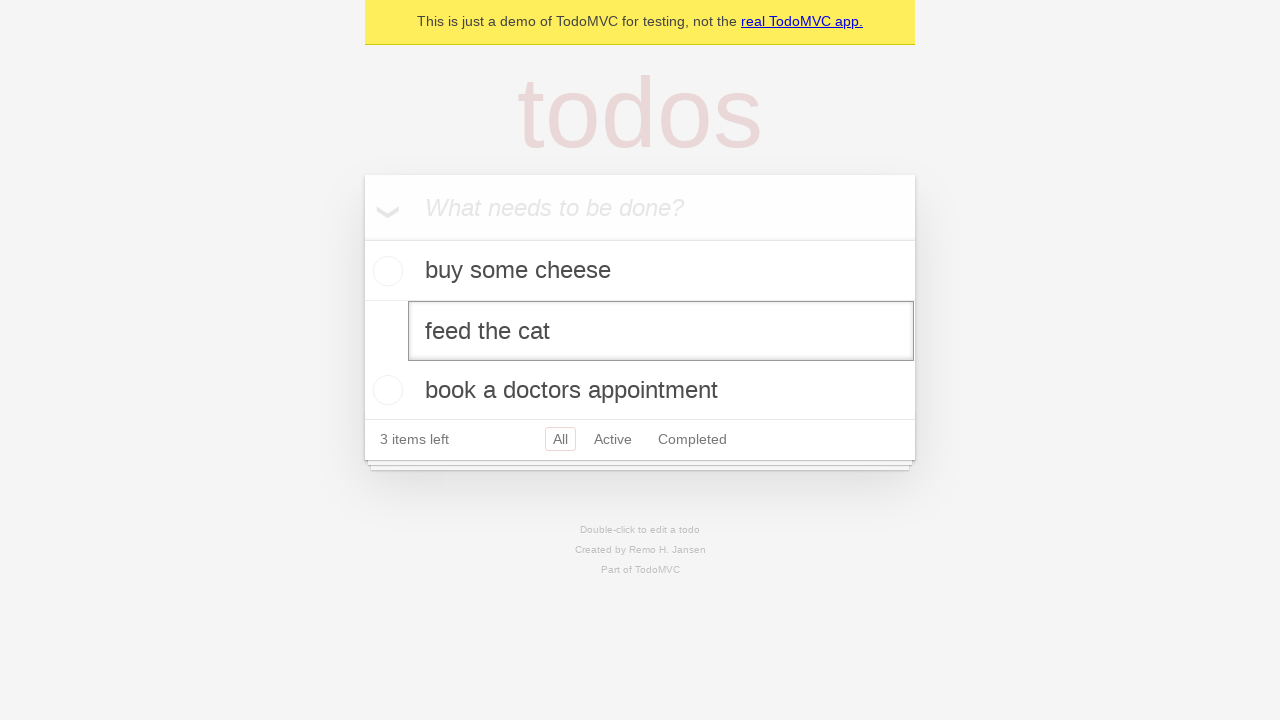